Navigates to GlobalSQA website and waits for page to load

Starting URL: https://www.globalsqa.com/

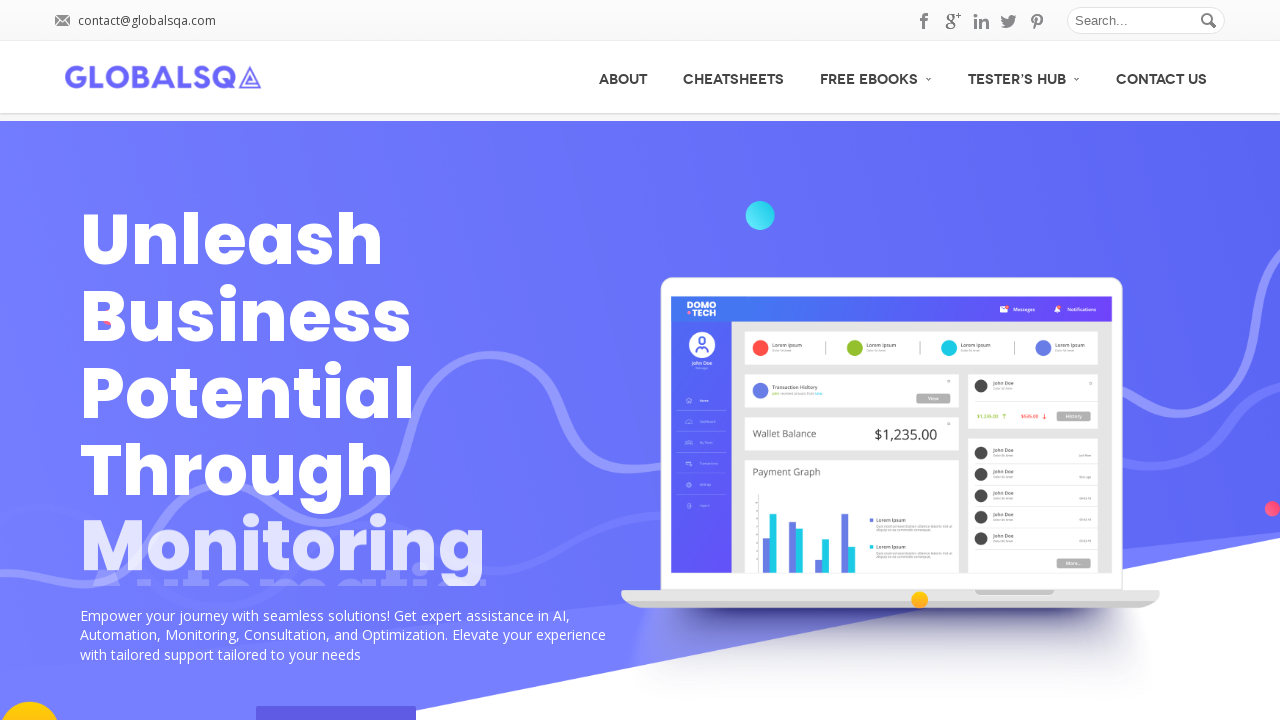

Waited 5 seconds for GlobalSQA website to fully load
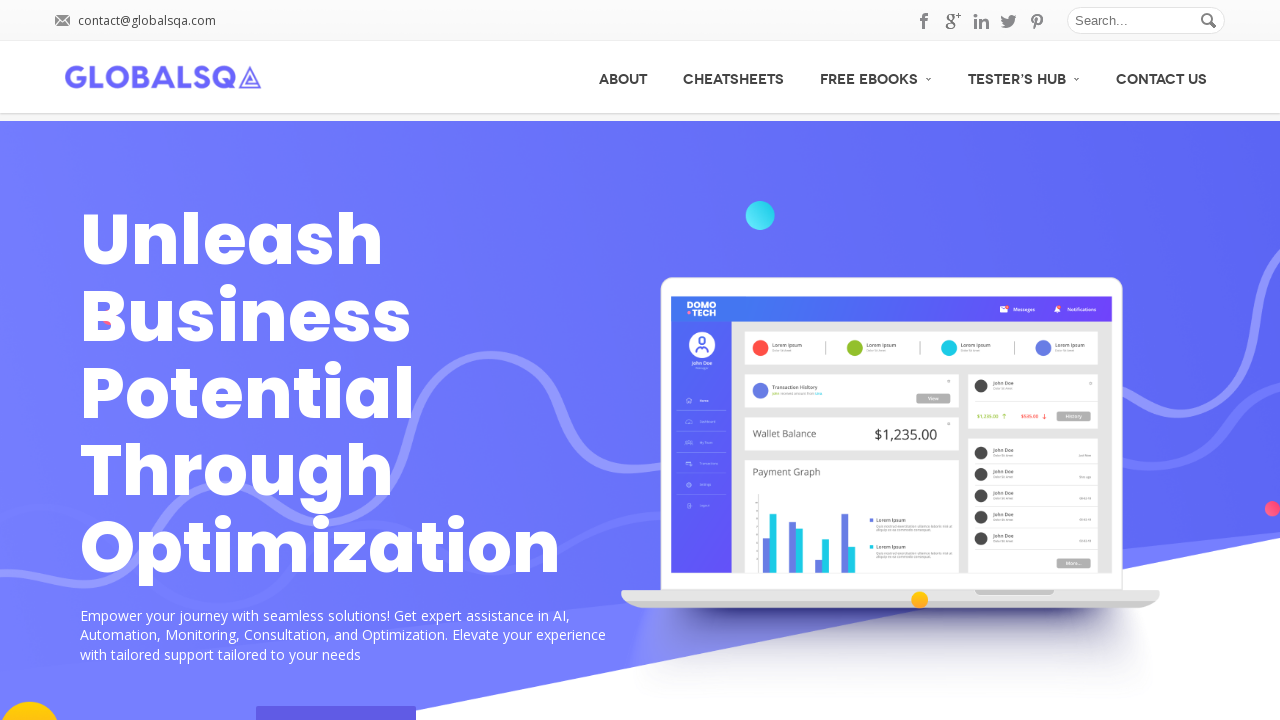

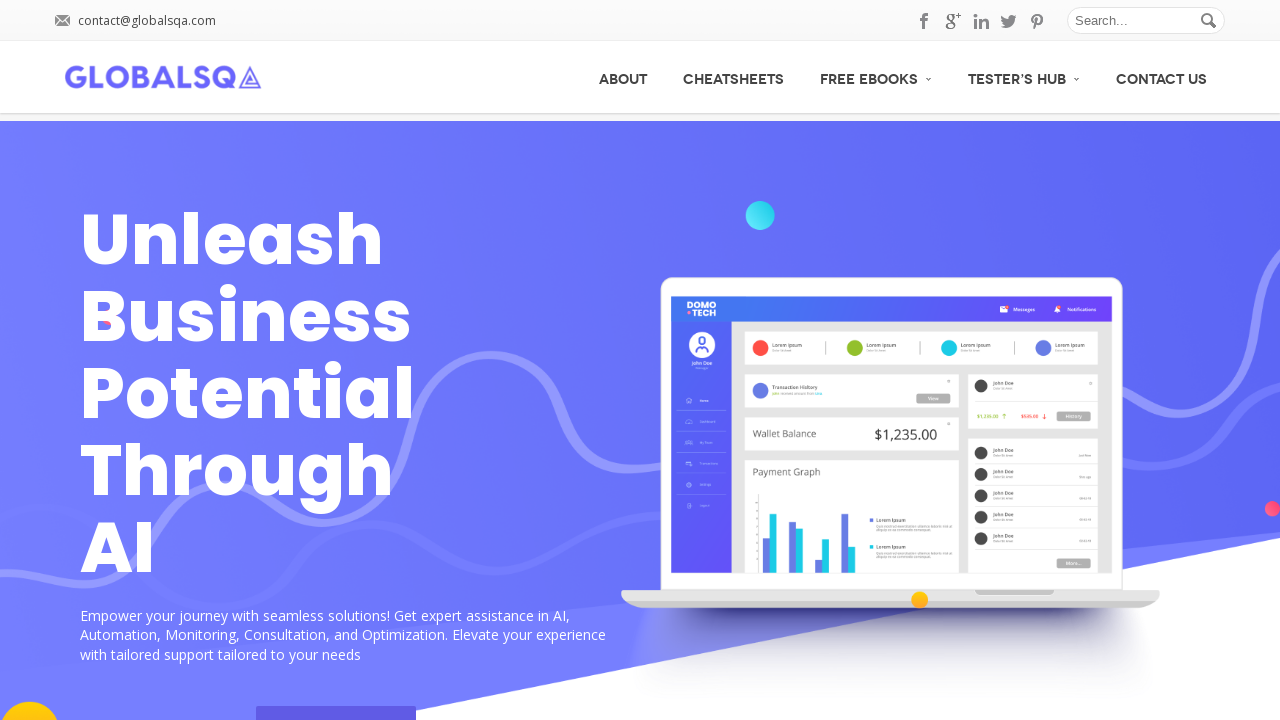